Tests dropdown selection functionality by selecting a gender option from a dropdown menu and submitting the form, then verifying a success message appears

Starting URL: https://rahulshettyacademy.com/angularpractice/

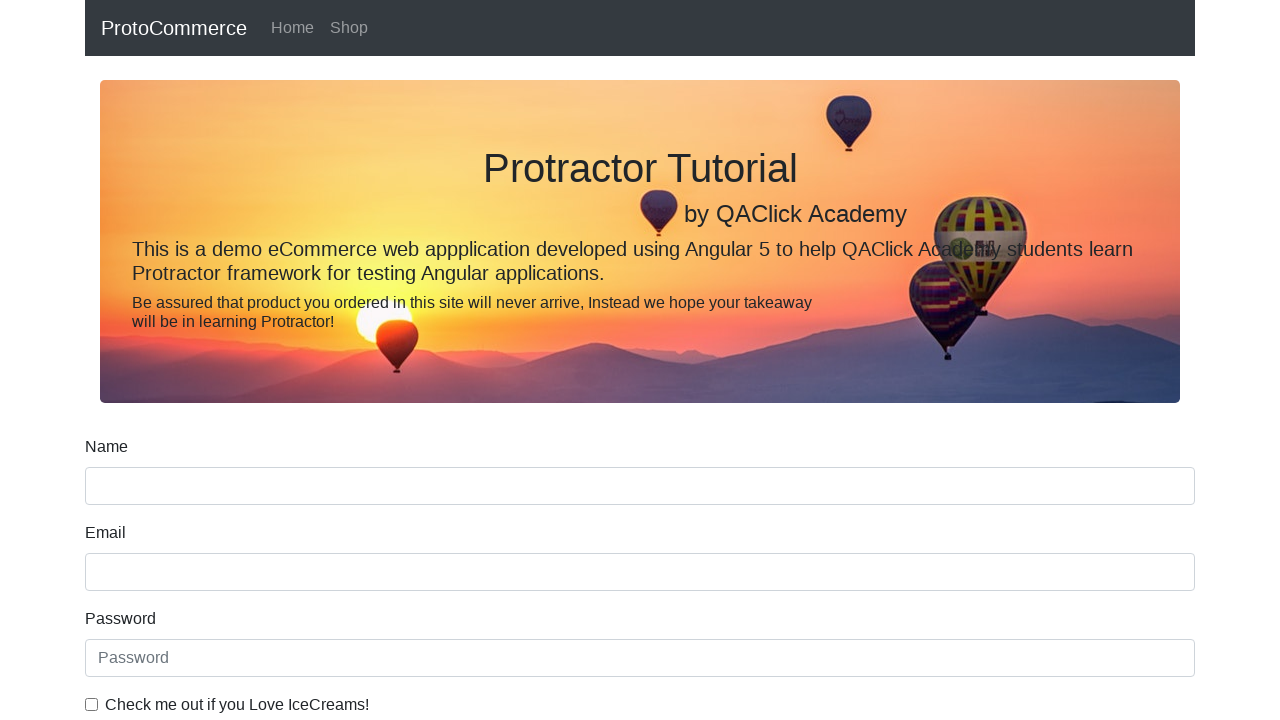

Selected 'Female' option from gender dropdown on #exampleFormControlSelect1
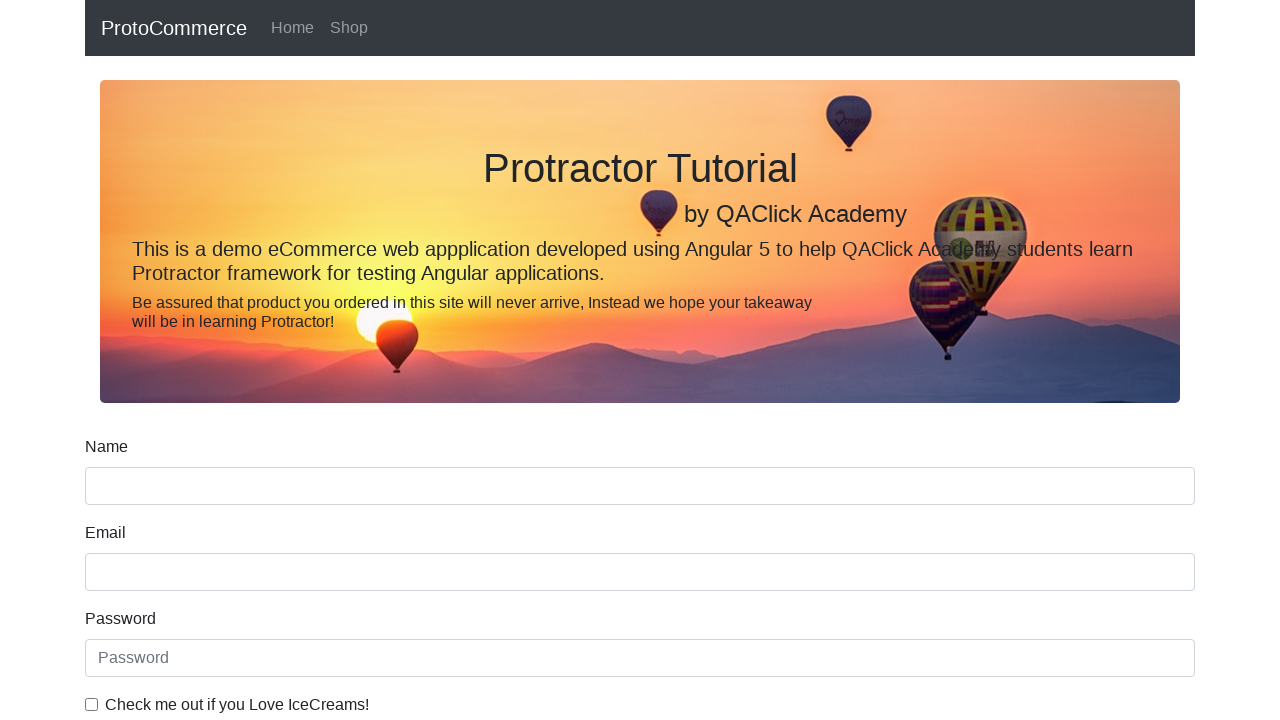

Clicked Submit button to submit the form at (123, 491) on input[value='Submit']
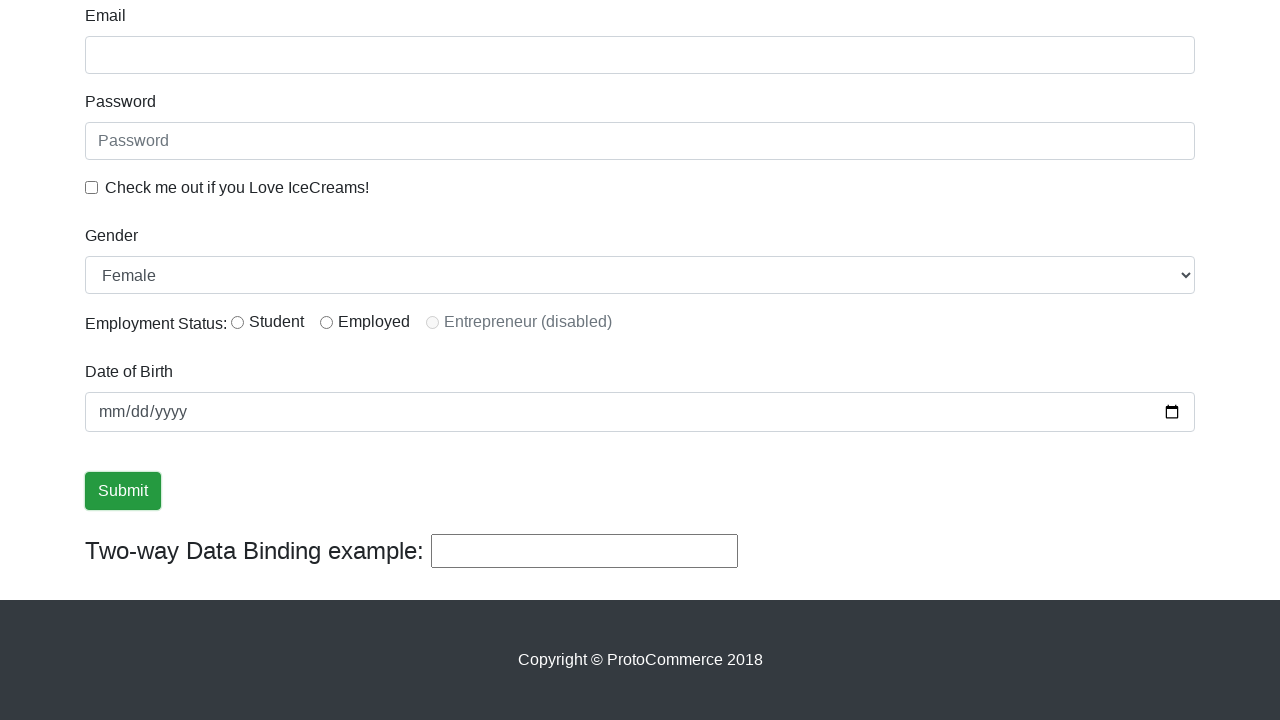

Success message appeared on the page
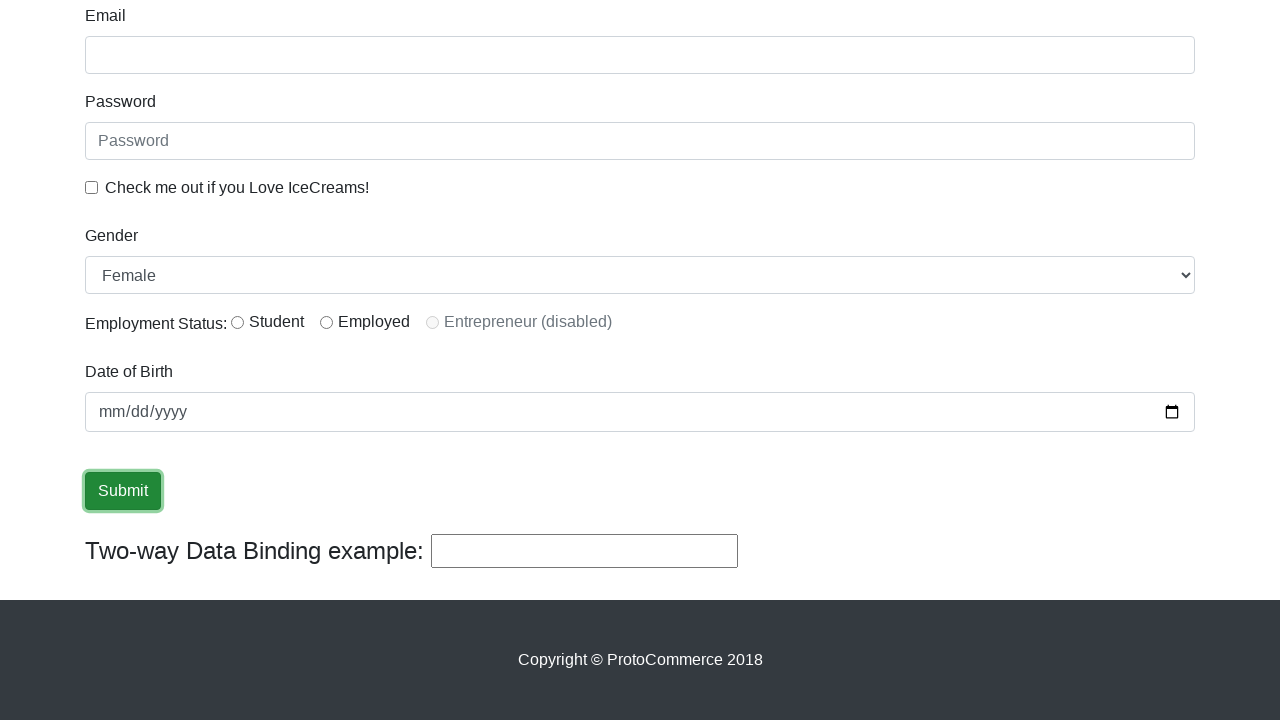

Retrieved success message text content
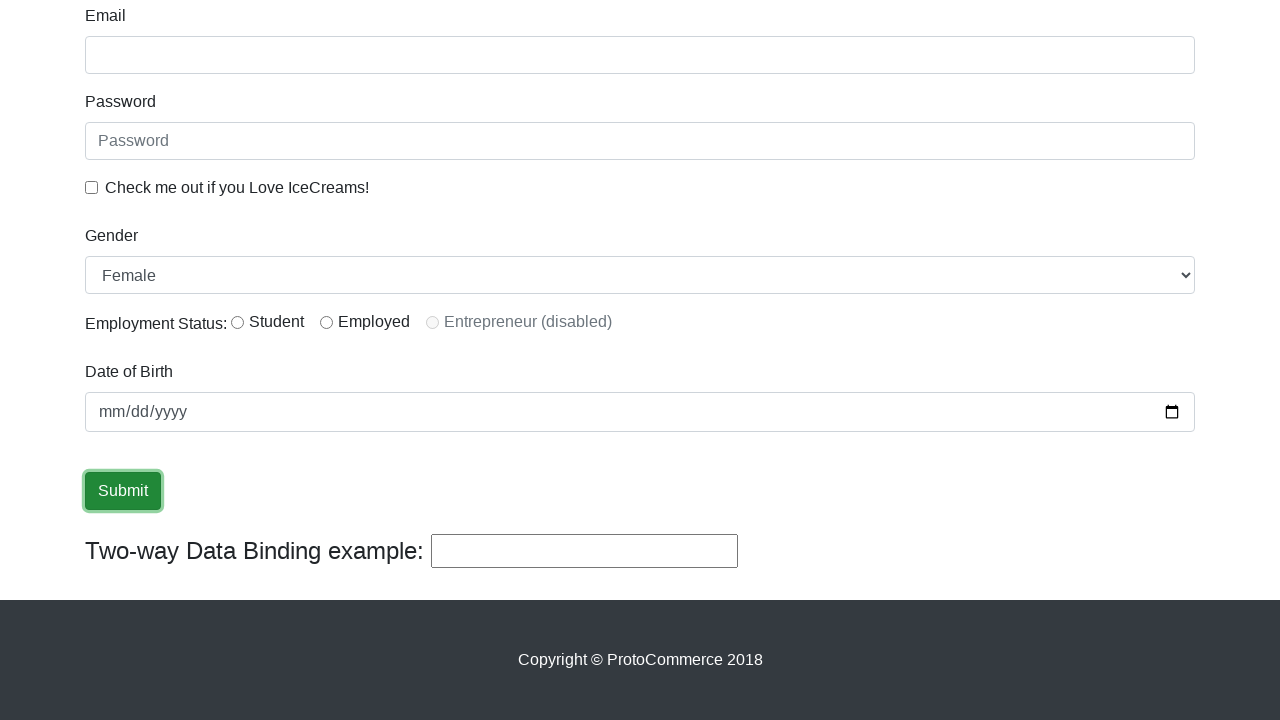

Verified that 'Success' is present in the success message
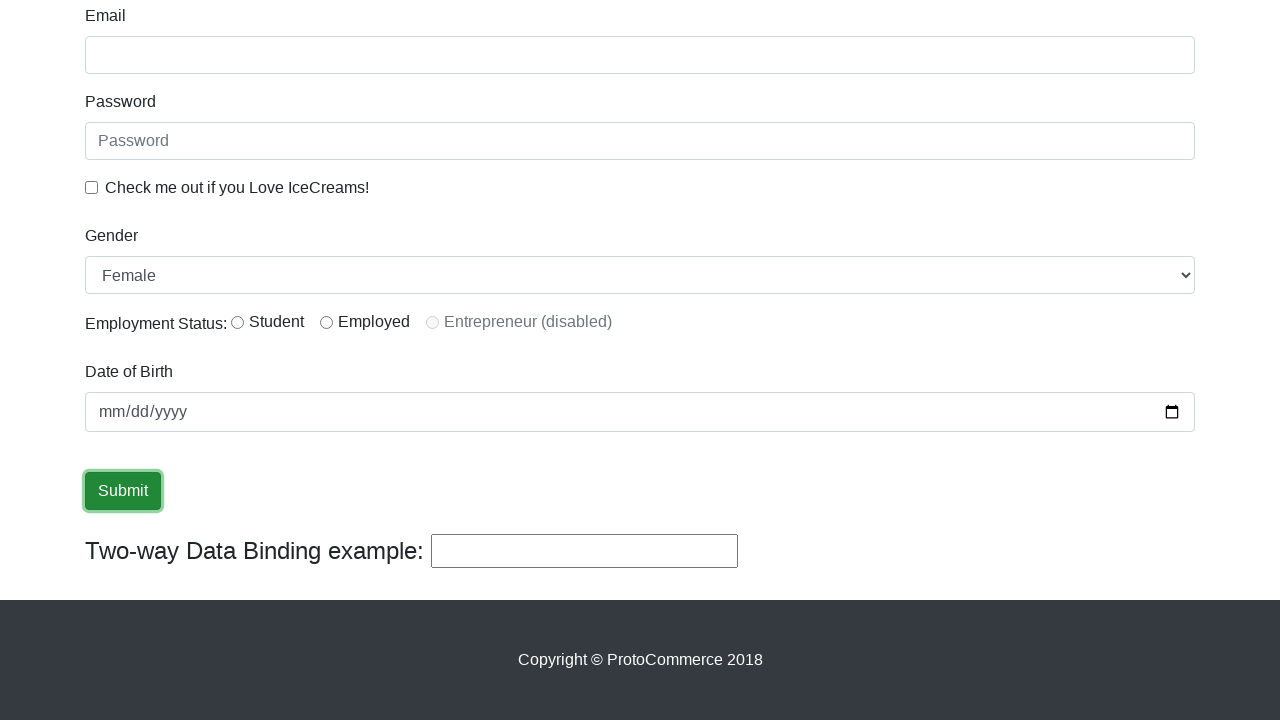

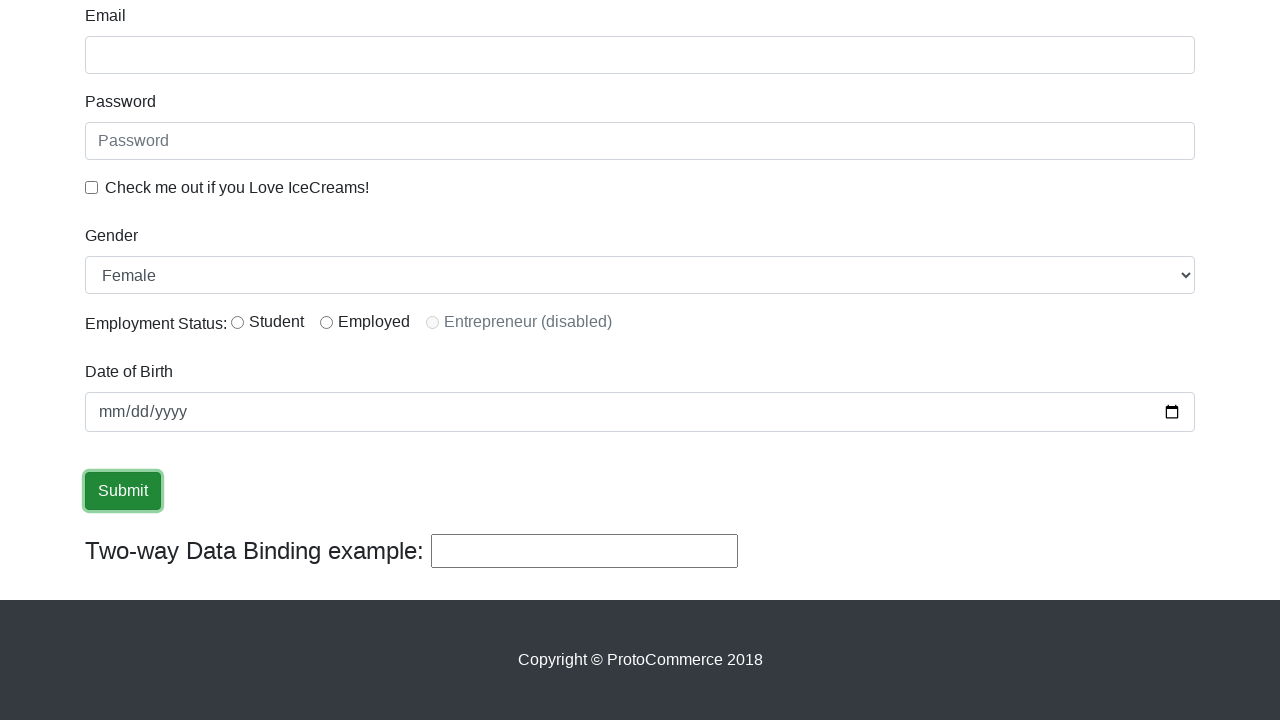